Tests an e-commerce flow by adding multiple products to cart, applying a promo code, and verifying the discount is applied

Starting URL: https://rahulshettyacademy.com/seleniumPractise/#/

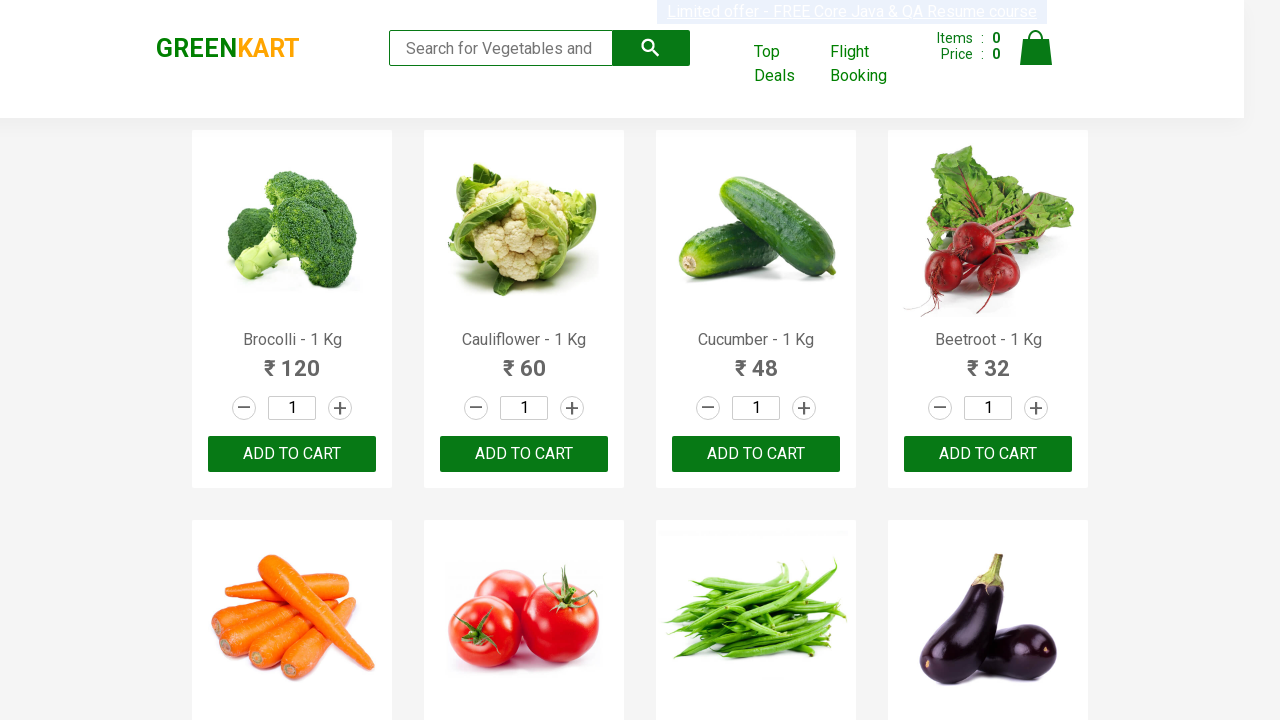

Waited for products to load on the page
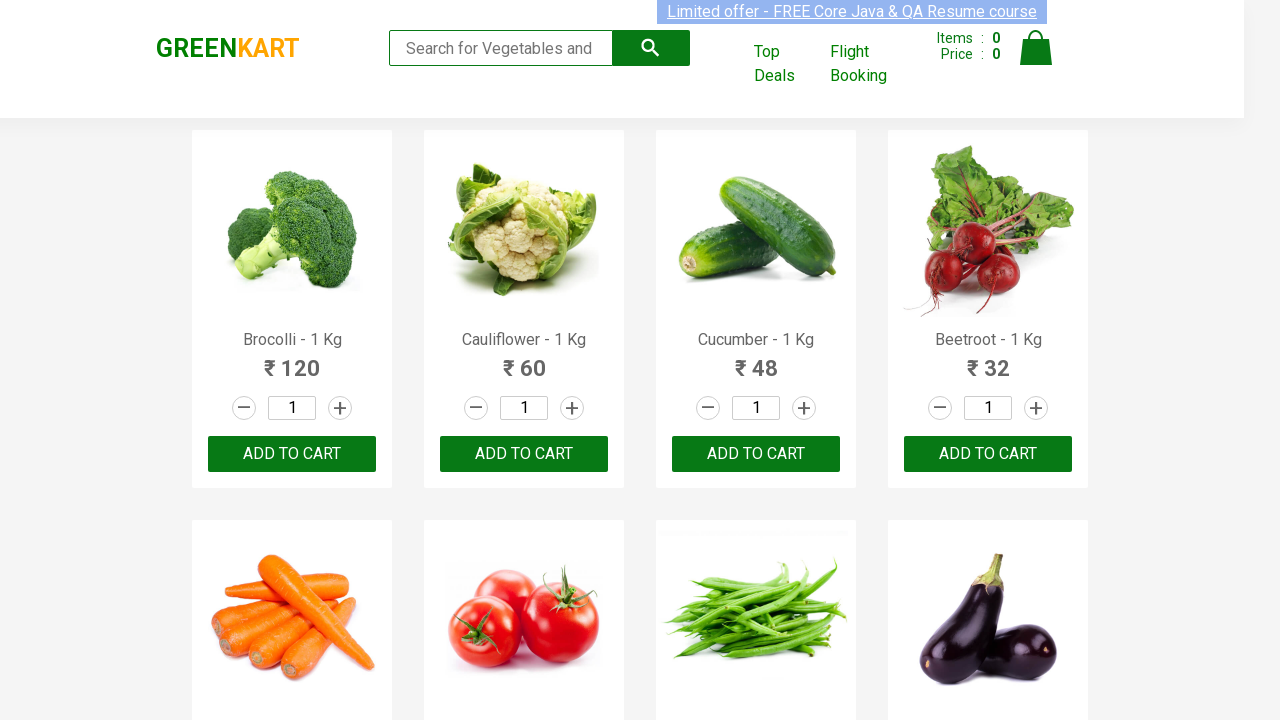

Retrieved all product name elements
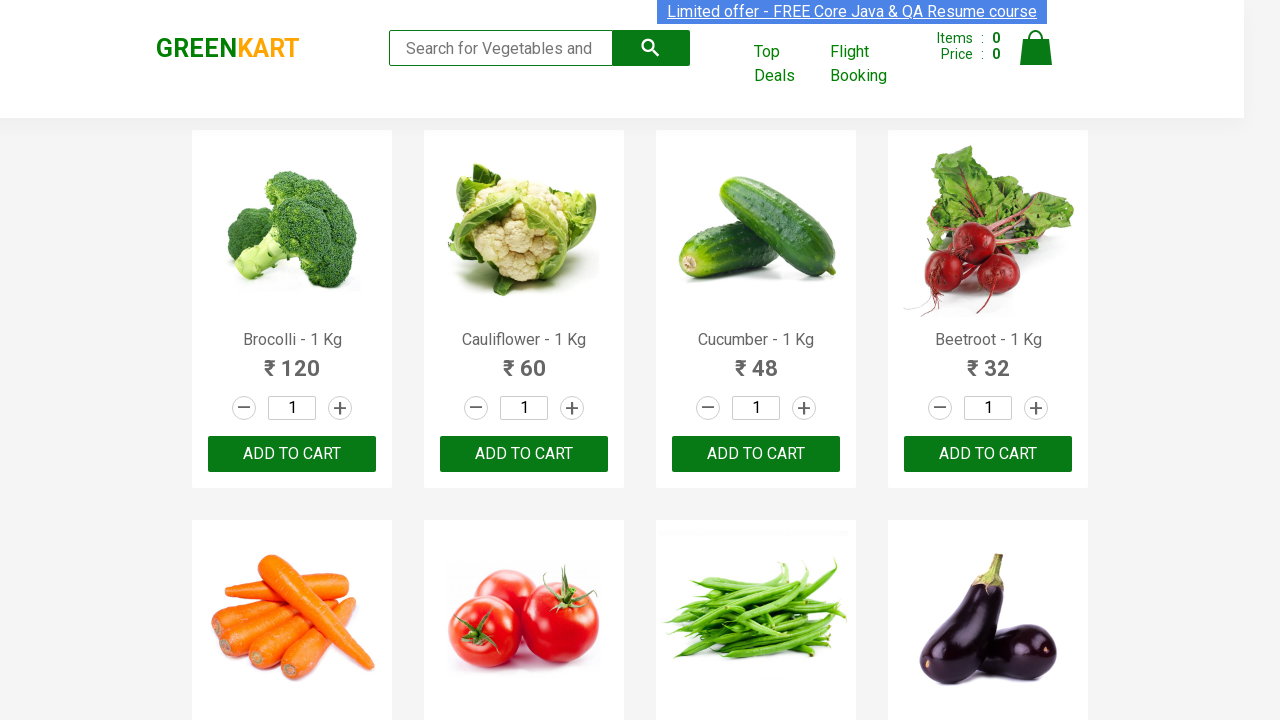

Retrieved all add to cart buttons
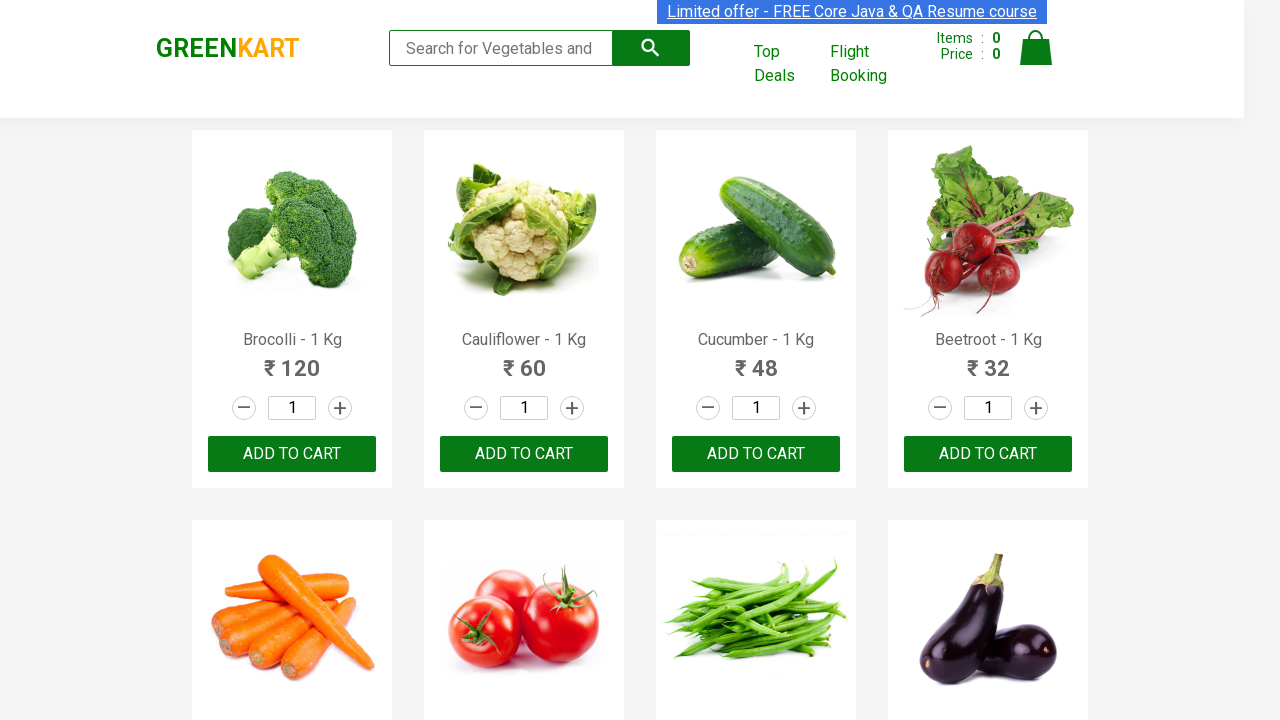

Added Brocolli to cart at (292, 454) on div.product-action button >> nth=0
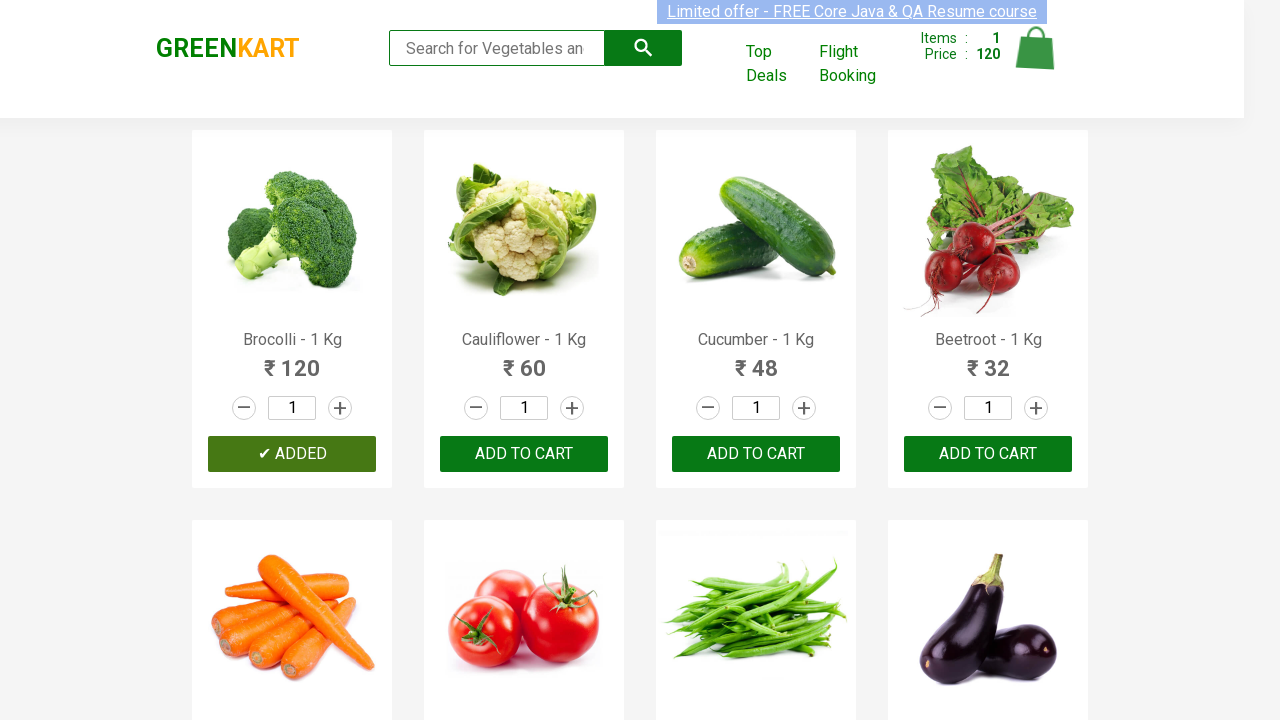

Added Cucumber to cart at (756, 454) on div.product-action button >> nth=2
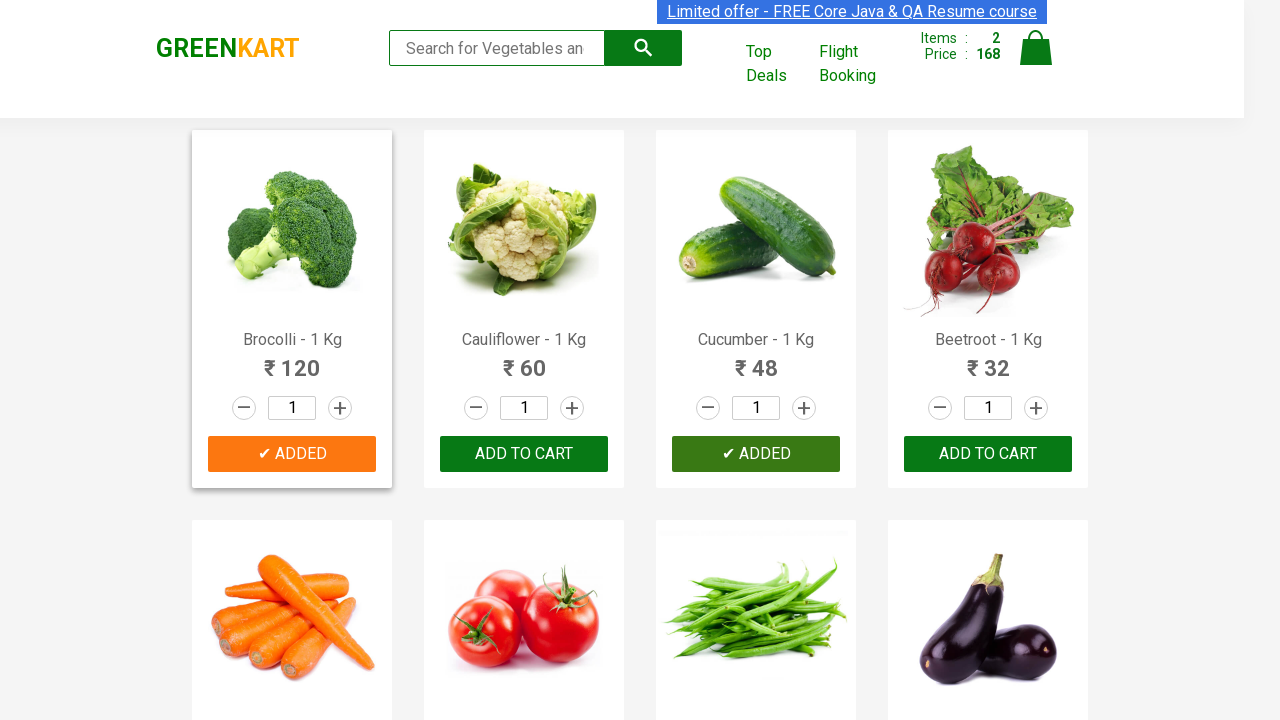

Added Beetroot to cart at (988, 454) on div.product-action button >> nth=3
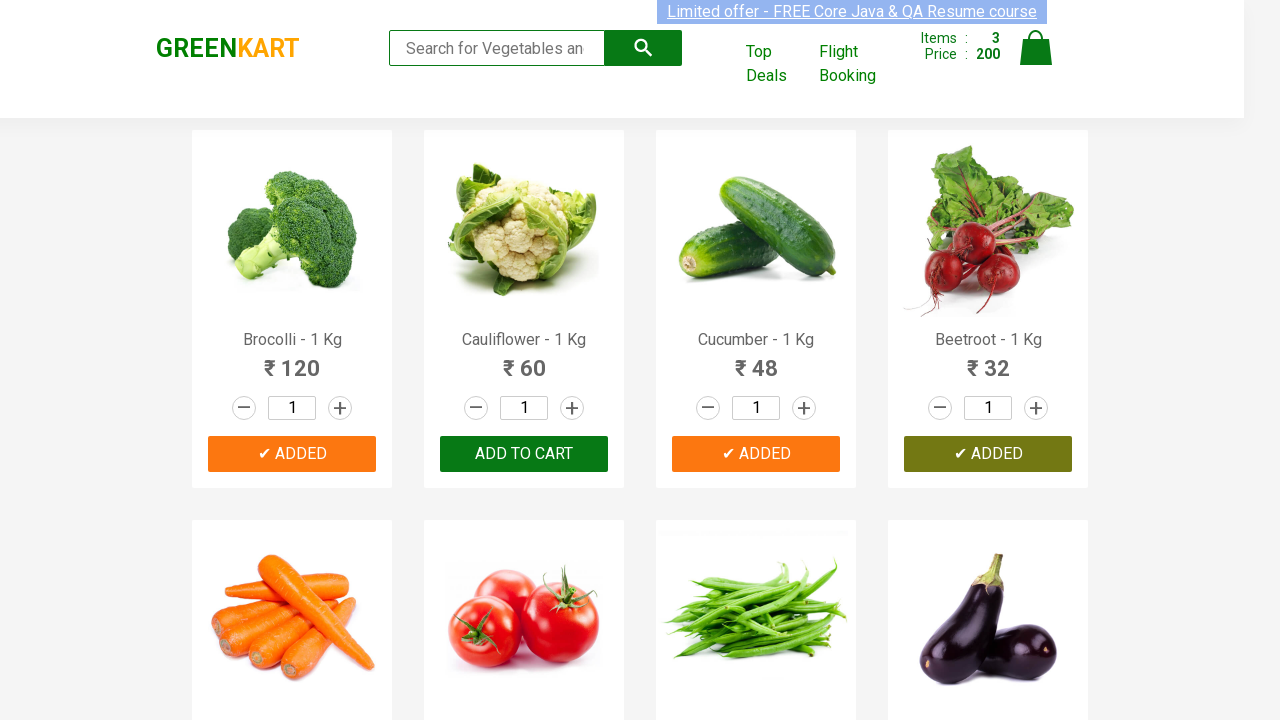

Clicked on cart icon to open cart at (1036, 48) on img[alt='Cart']
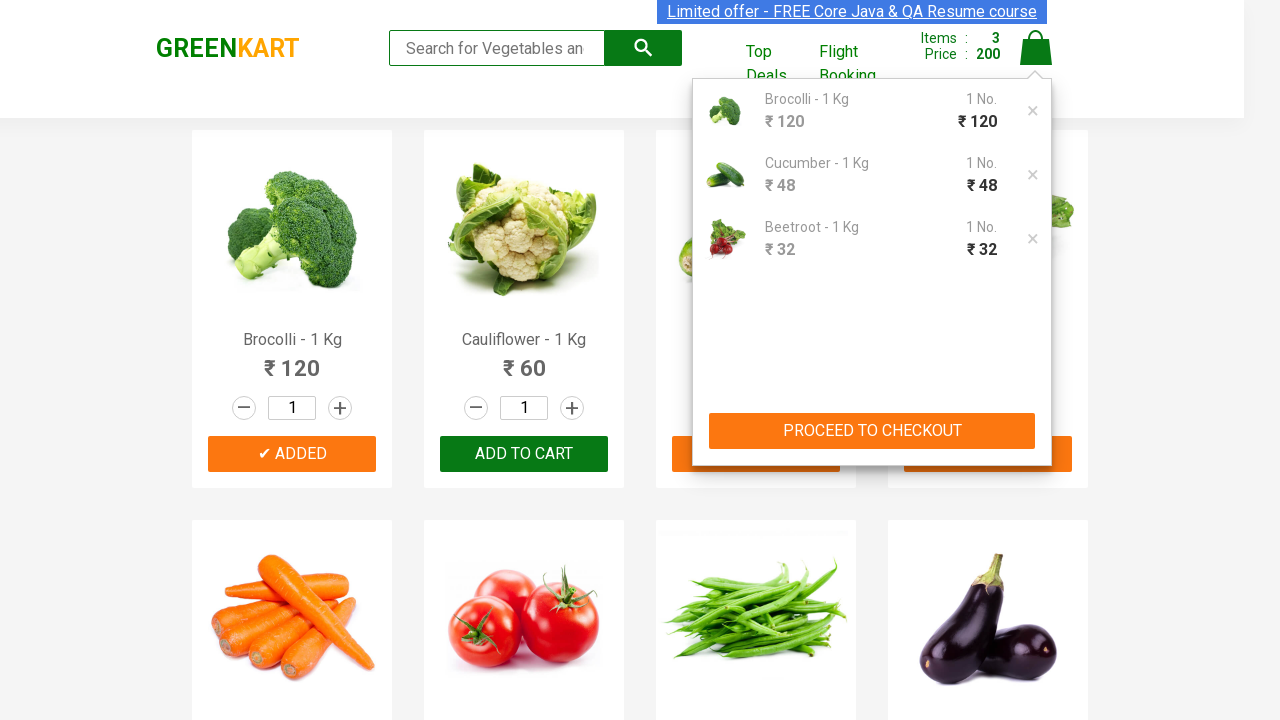

Clicked proceed to checkout button at (872, 431) on div.cart-preview.active button[type='button']
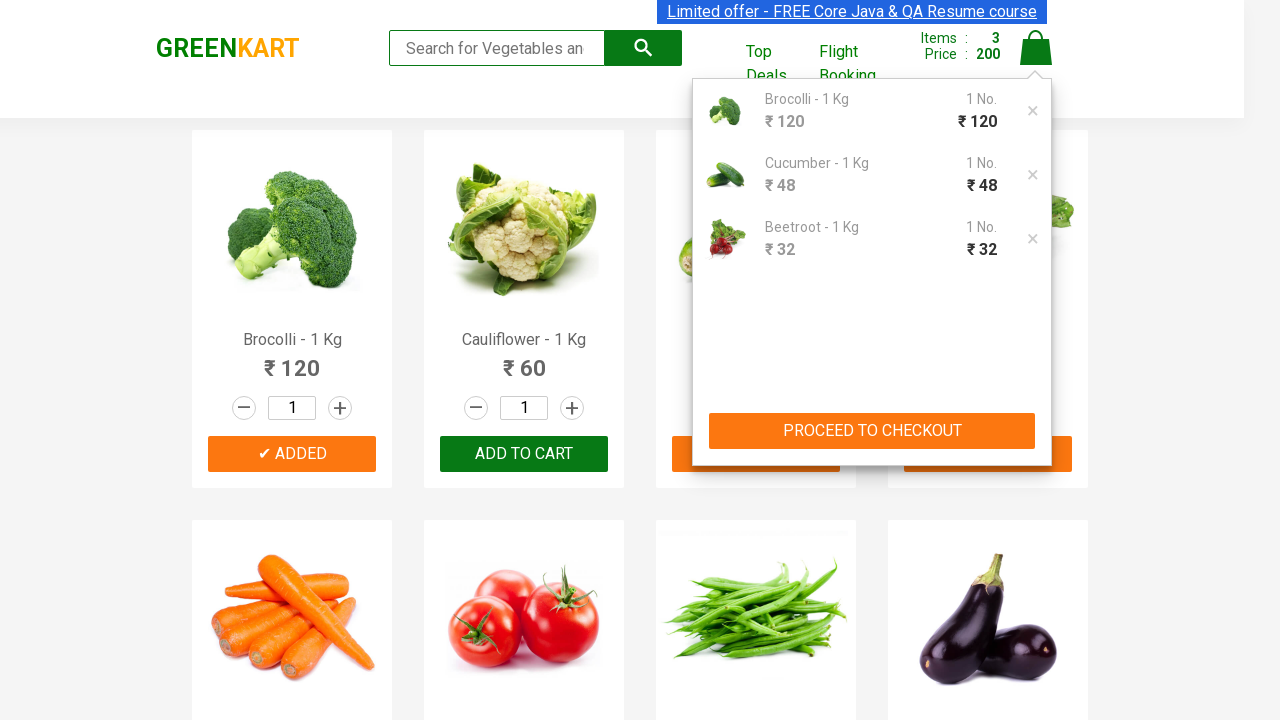

Promo code input field is now visible
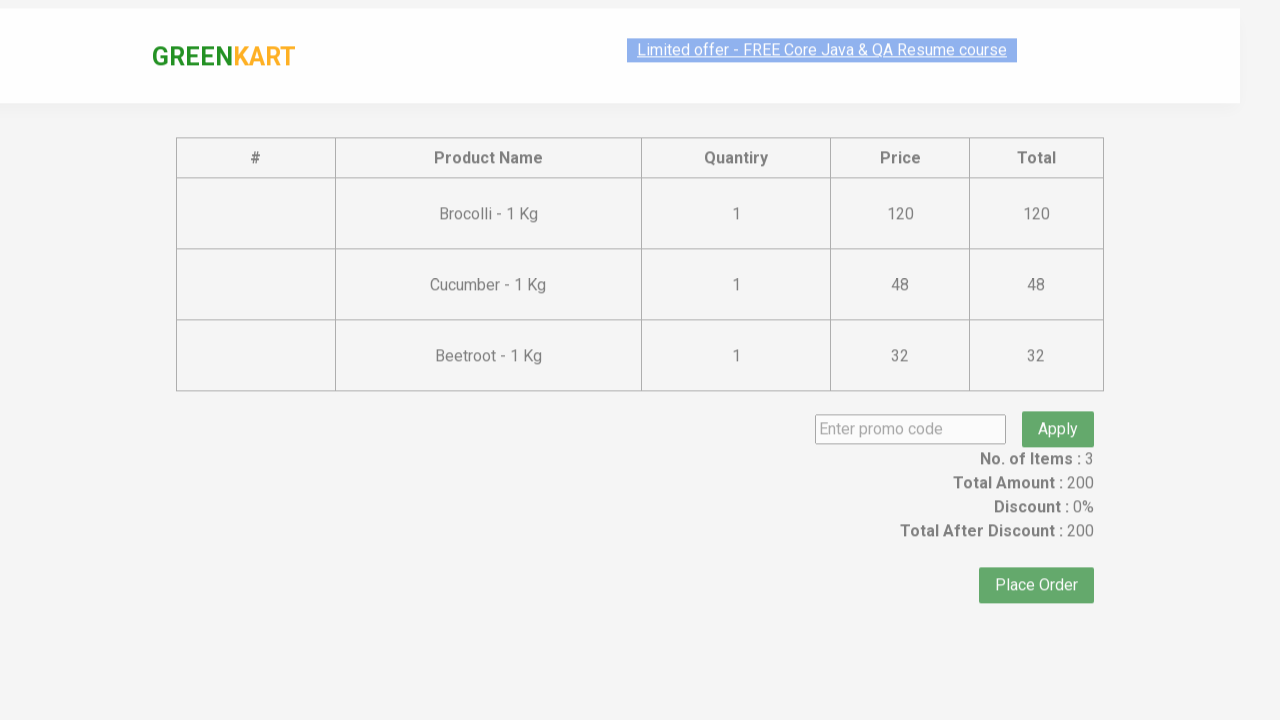

Entered promo code 'rahulshettyacademy' into the input field on input[placeholder='Enter promo code']
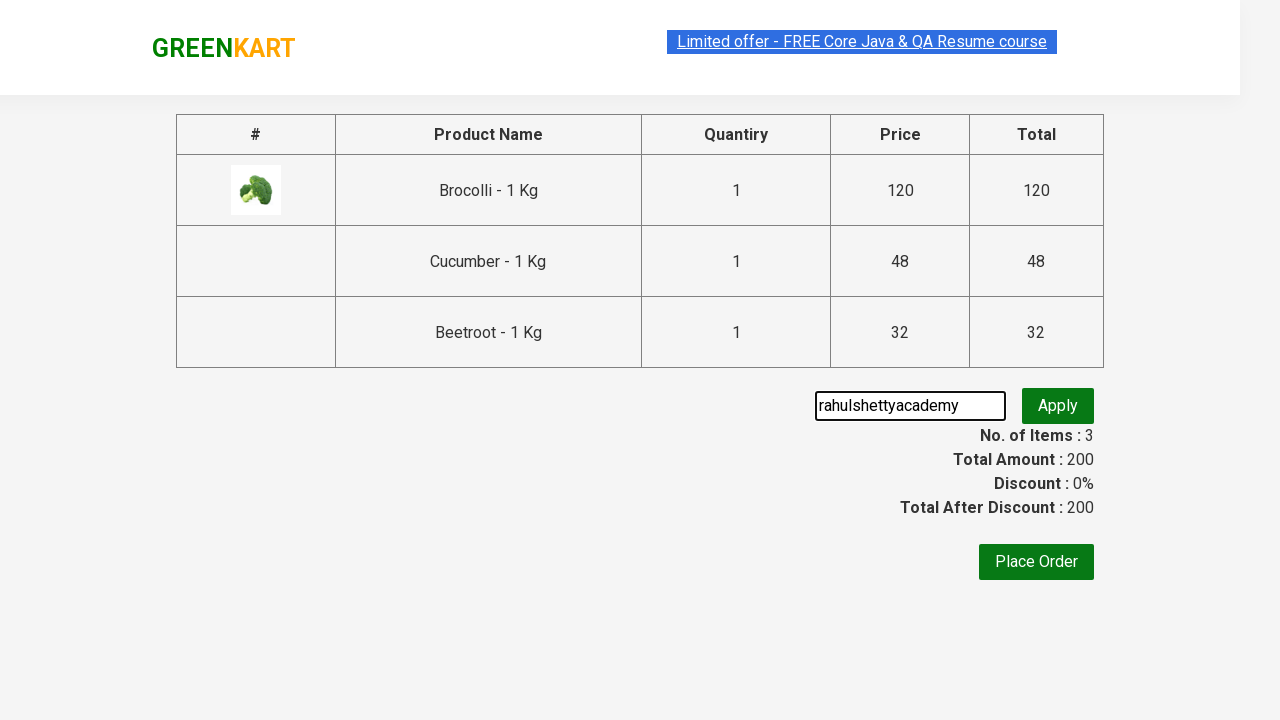

Clicked the apply promo code button at (1058, 406) on .promoBtn
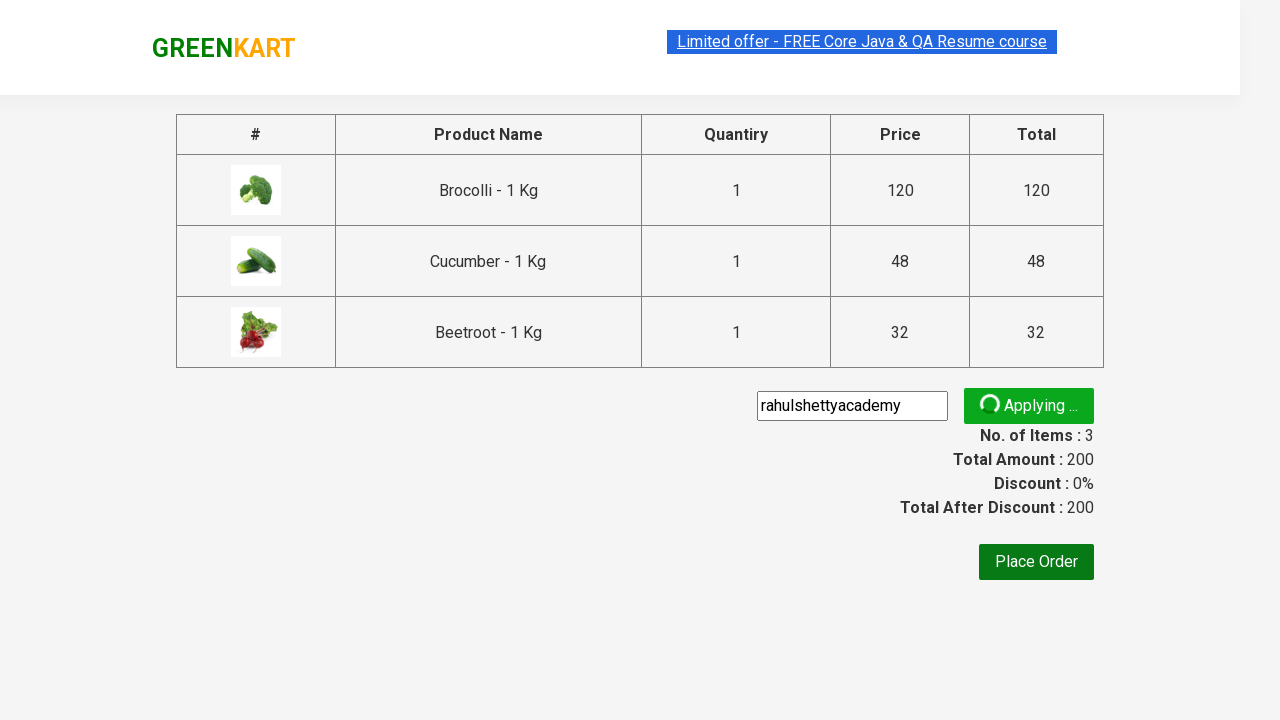

Promo code has been applied successfully - discount is now visible
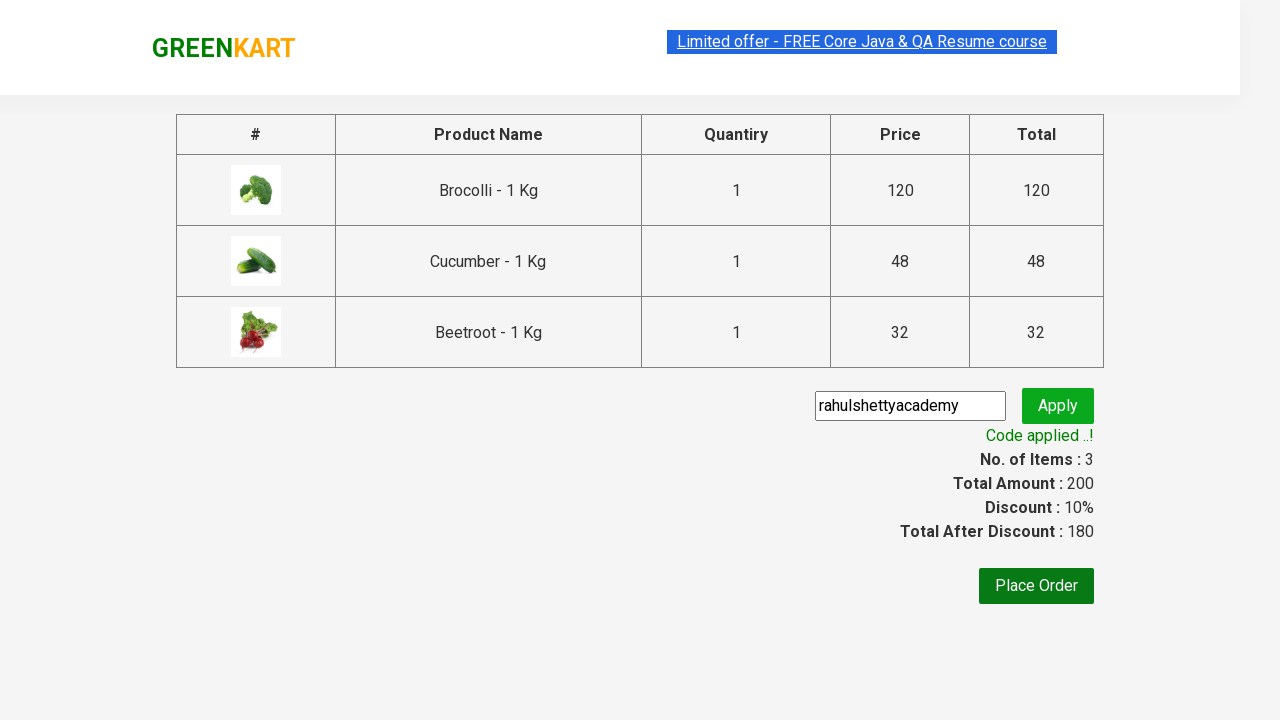

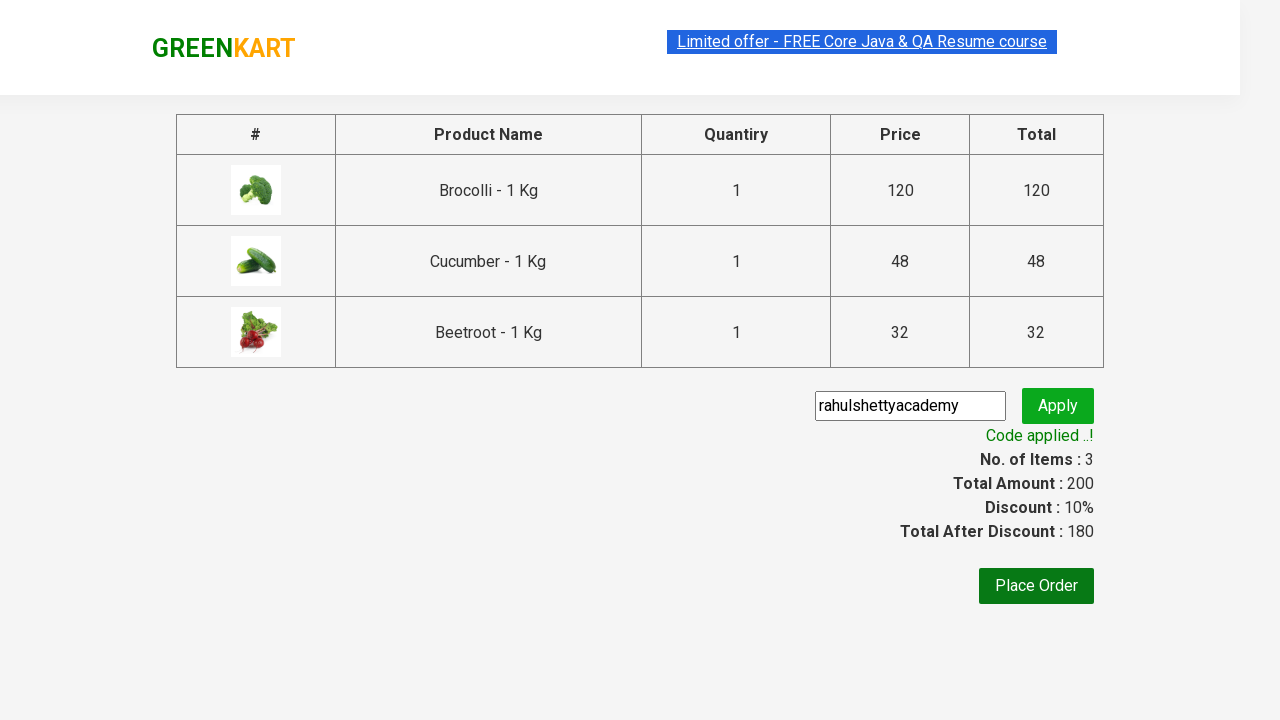